Tests JavaScript confirmation alert by clicking buttons to trigger alerts, accepting and dismissing them, and verifying the corresponding messages are displayed

Starting URL: https://loopcamp.vercel.app/javascript-alerts.html

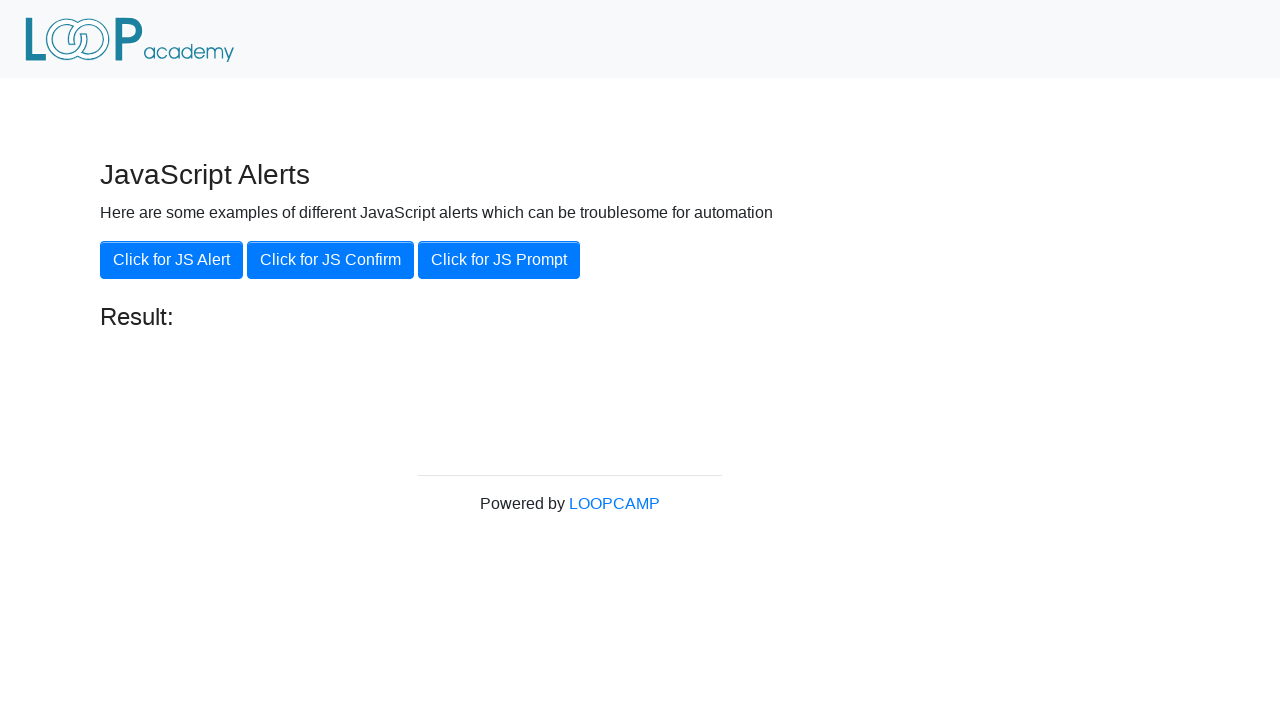

Set up dialog handler to accept the confirmation alert
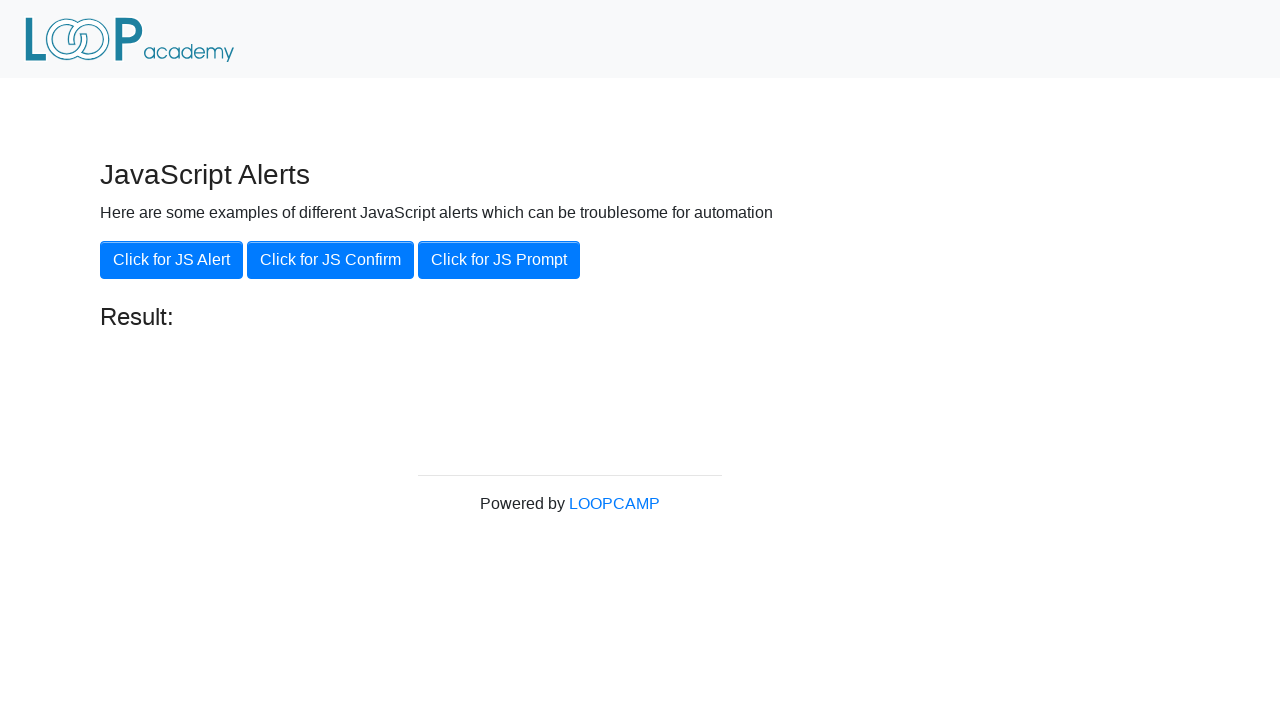

Clicked 'Click for JS Confirm' button to trigger confirmation alert at (330, 260) on xpath=//button[contains(text(),'Click for JS Confirm')]
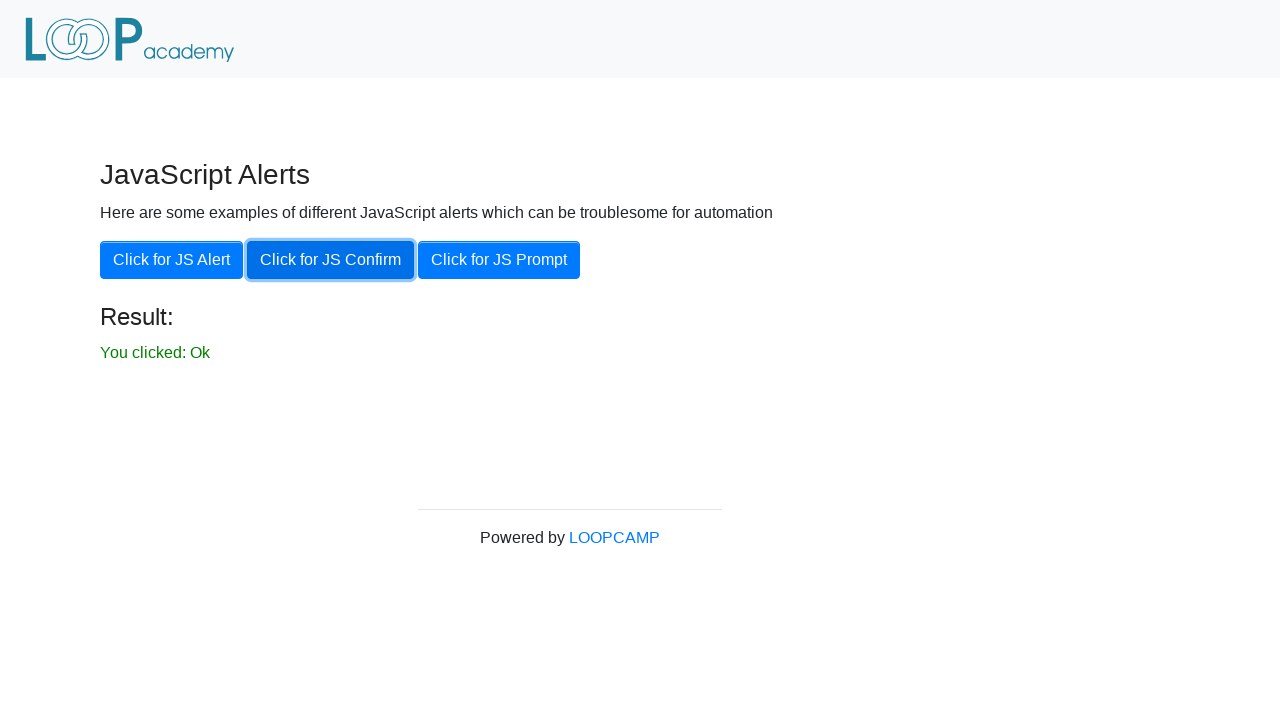

Result element appeared after accepting confirmation alert
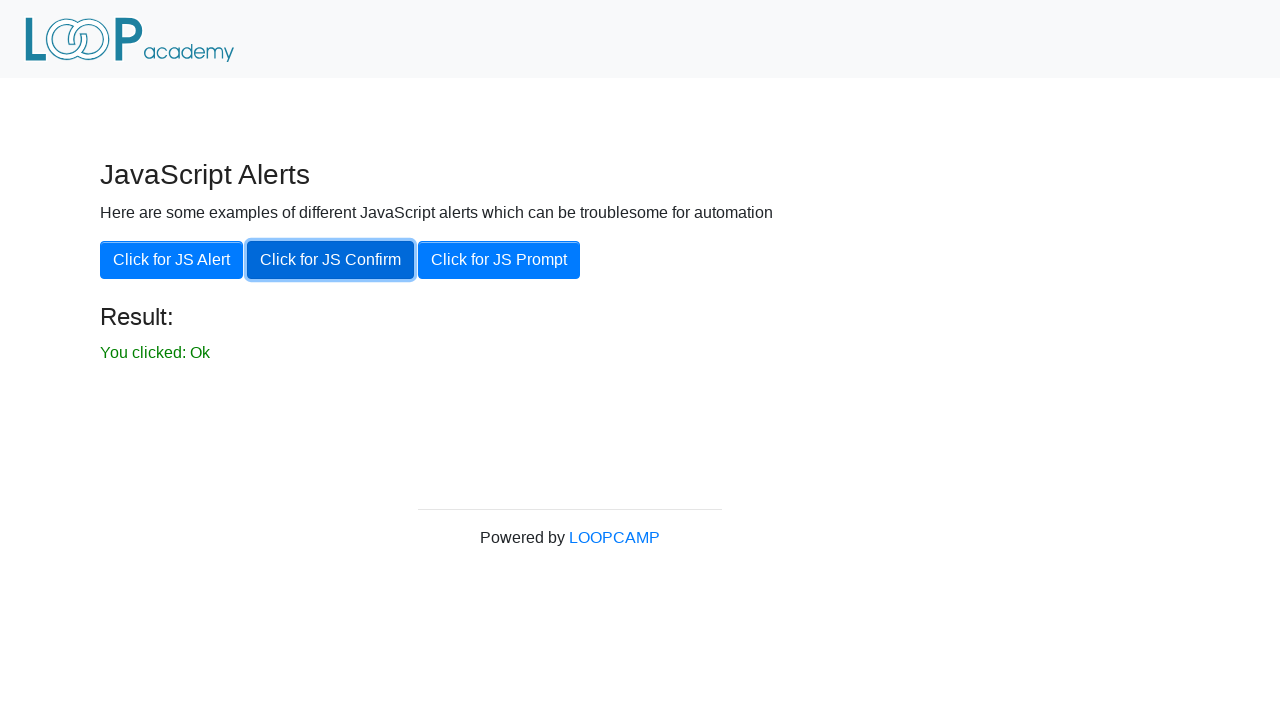

Retrieved result text: 'You clicked: Ok'
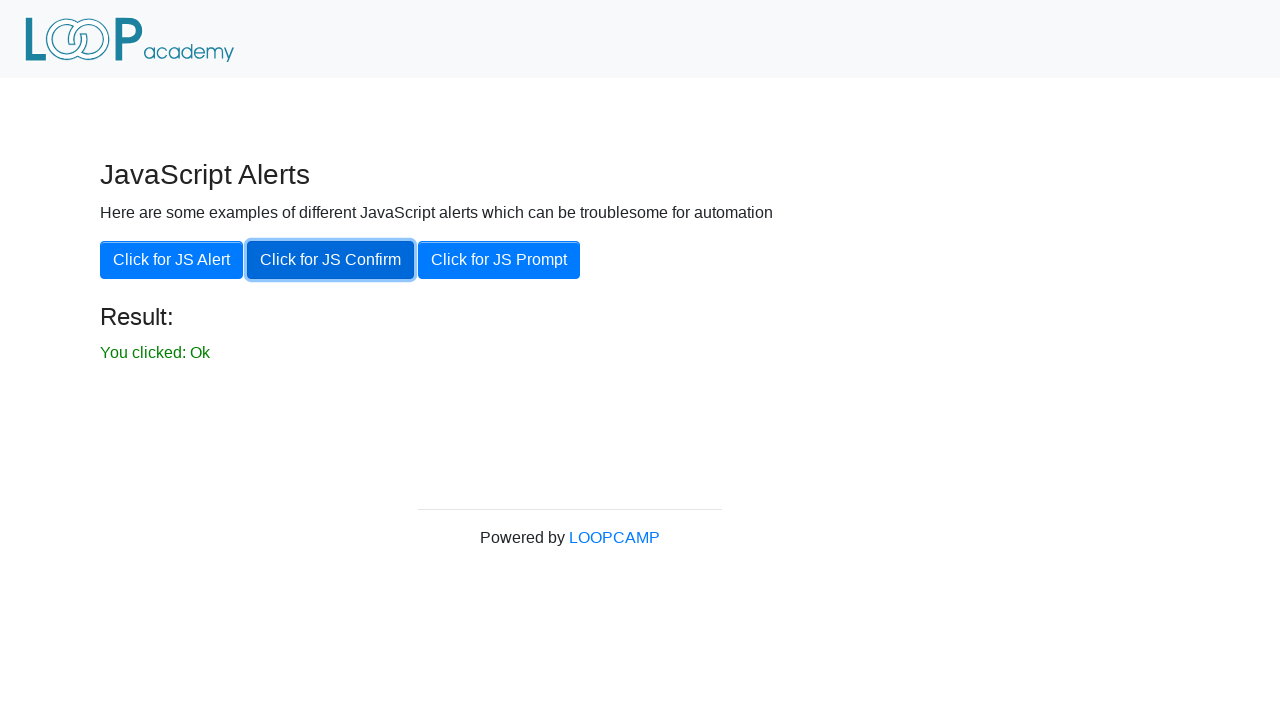

Verified 'You clicked: Ok' message is displayed
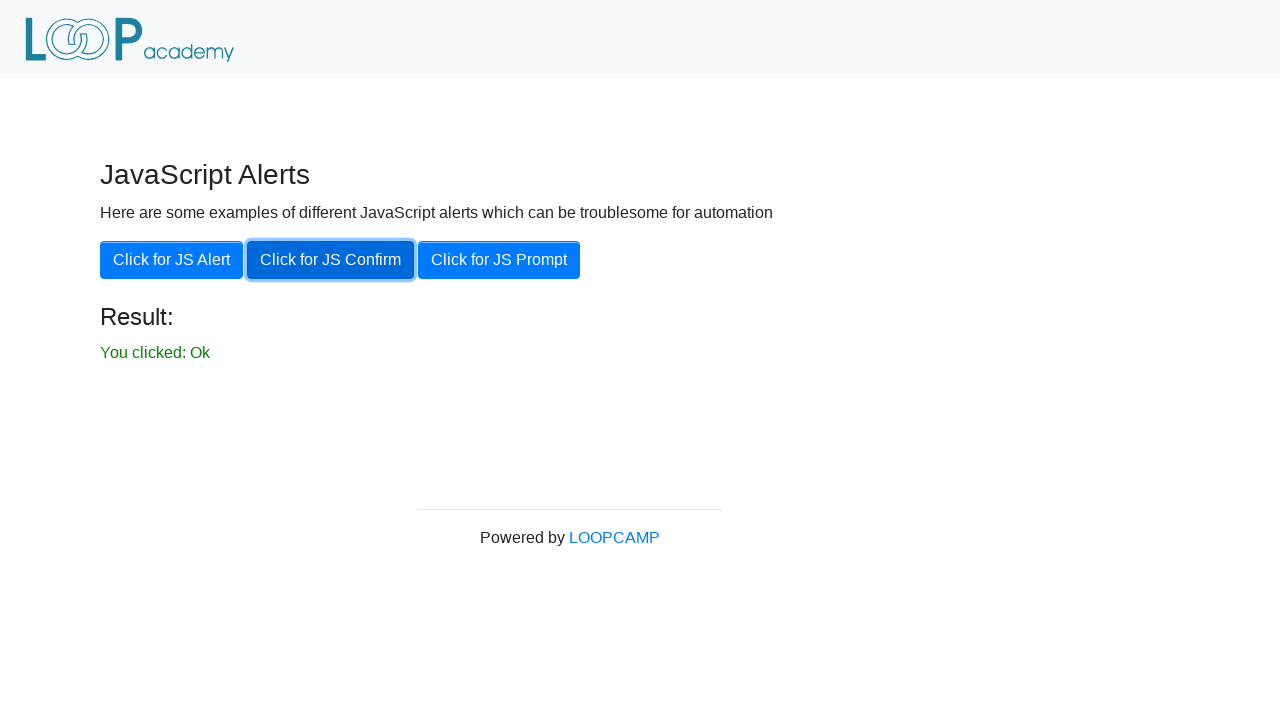

Set up dialog handler to dismiss the next confirmation alert
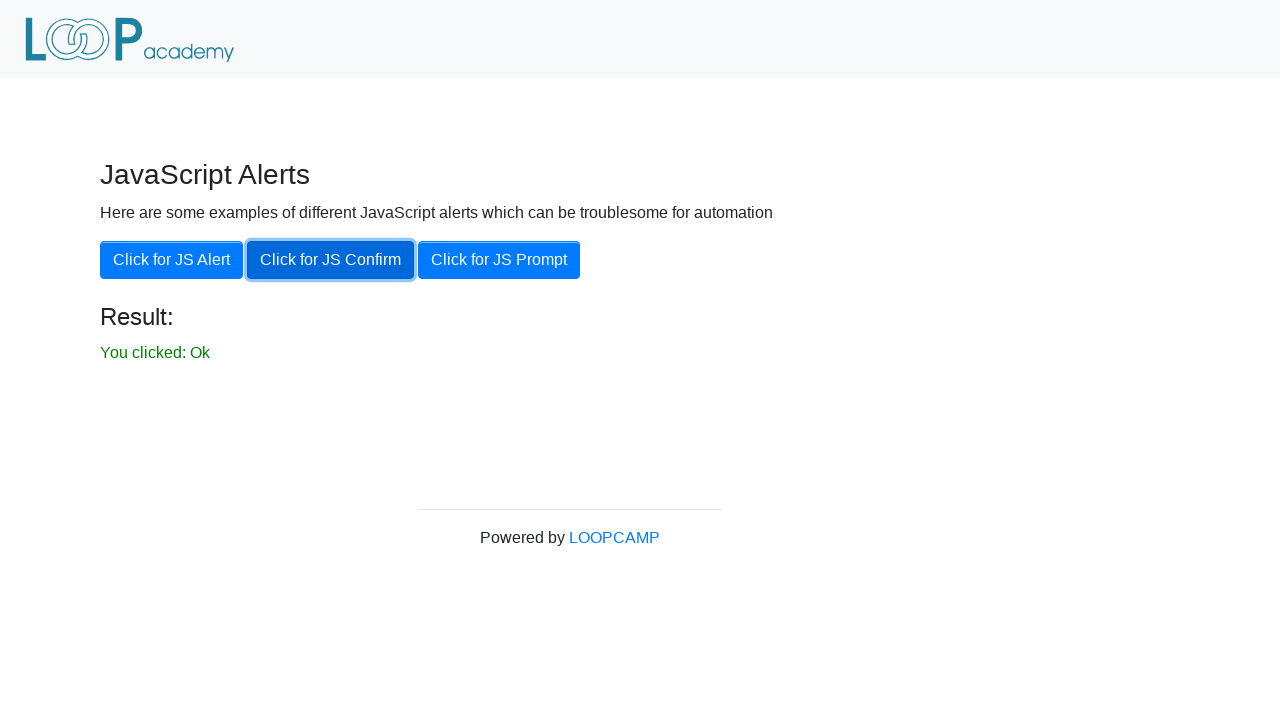

Clicked 'Click for JS Confirm' button again to trigger confirmation alert at (330, 260) on xpath=//button[contains(text(),'Click for JS Confirm')]
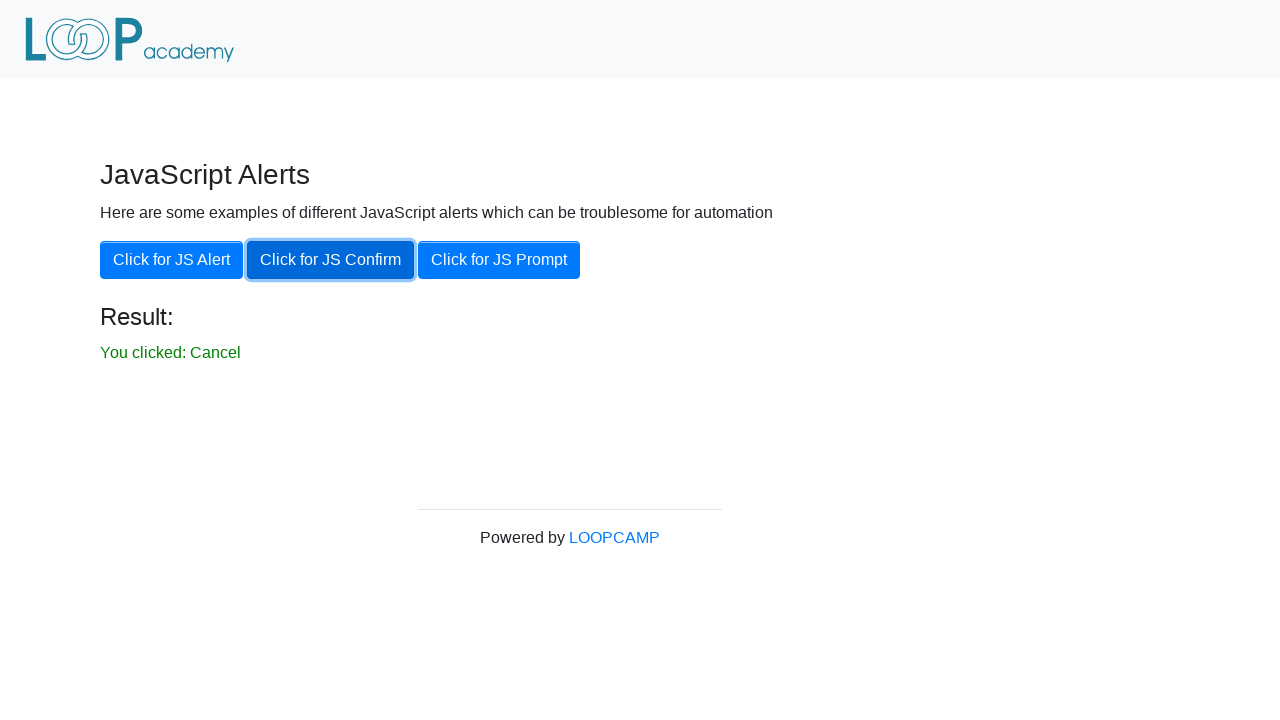

Result element updated to show 'You clicked: Cancel' after dismissing alert
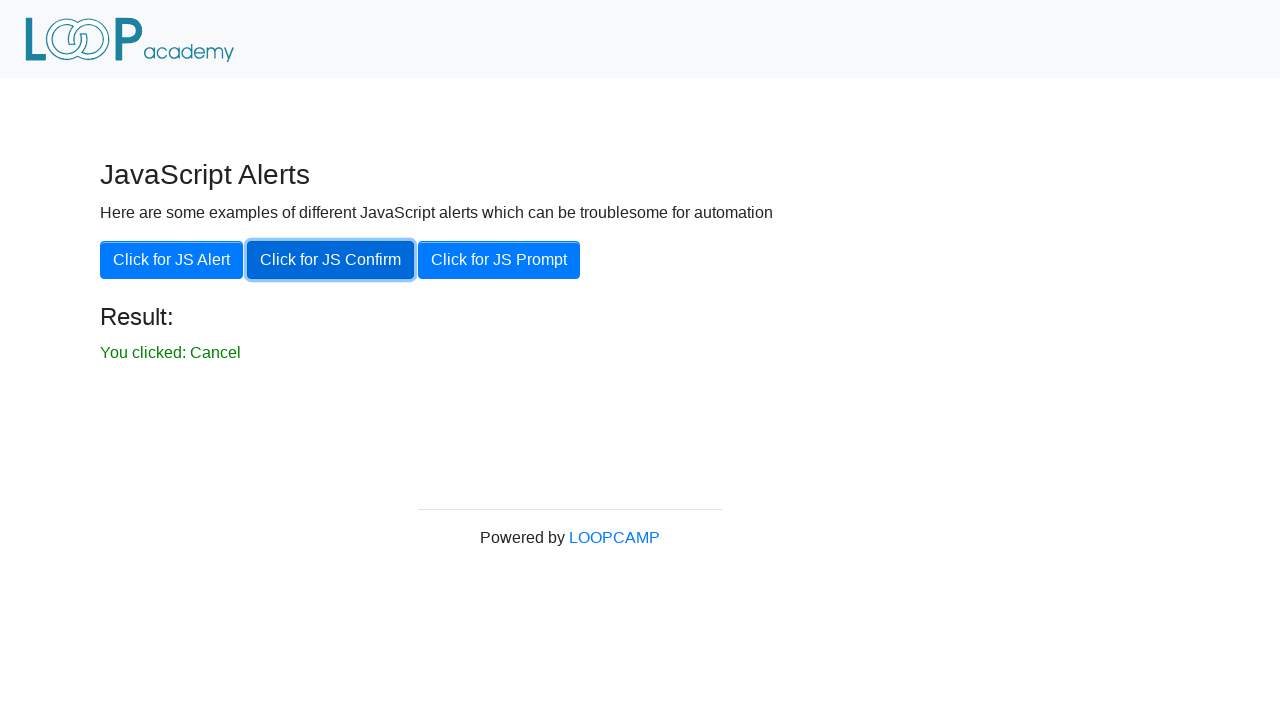

Retrieved result text: 'You clicked: Cancel'
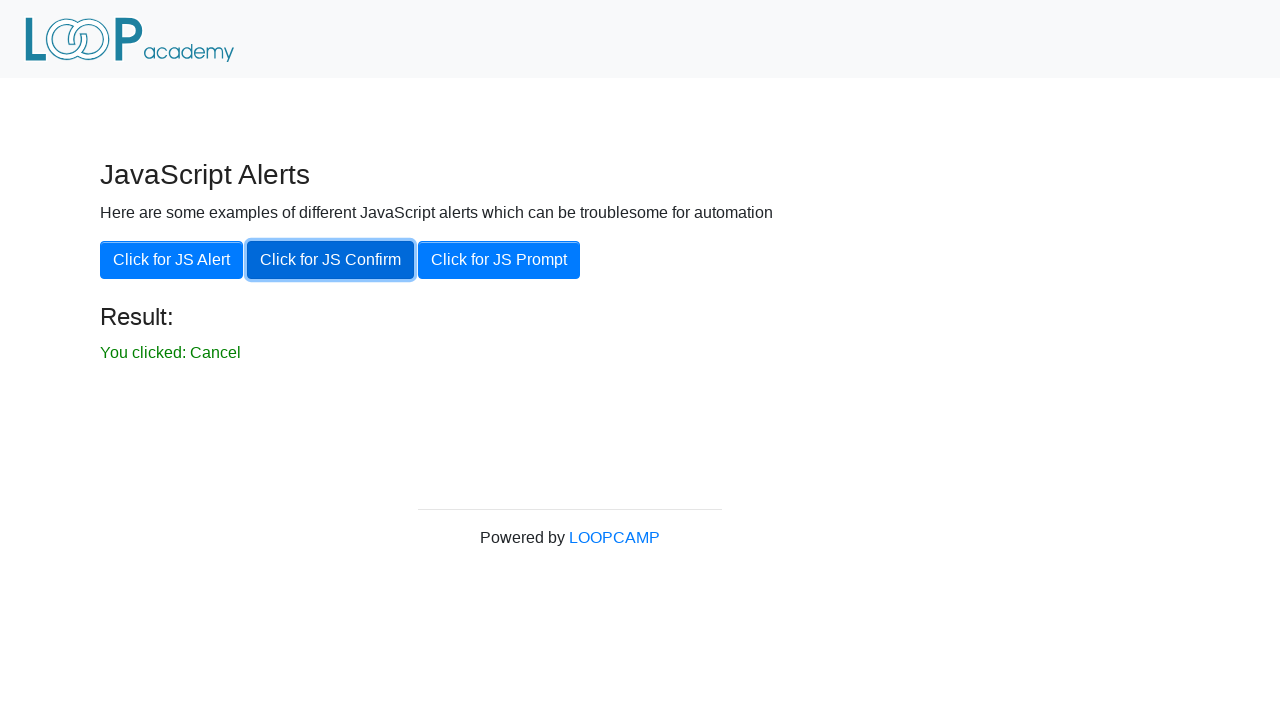

Verified 'You clicked: Cancel' message is displayed
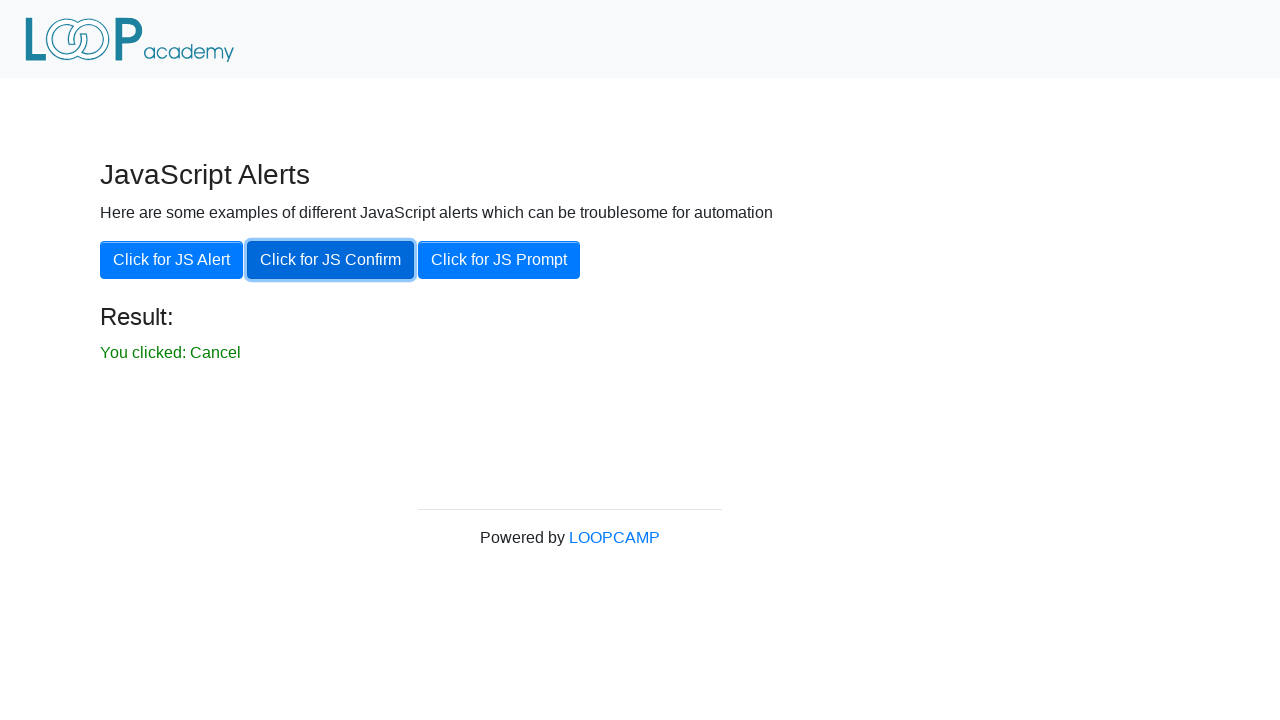

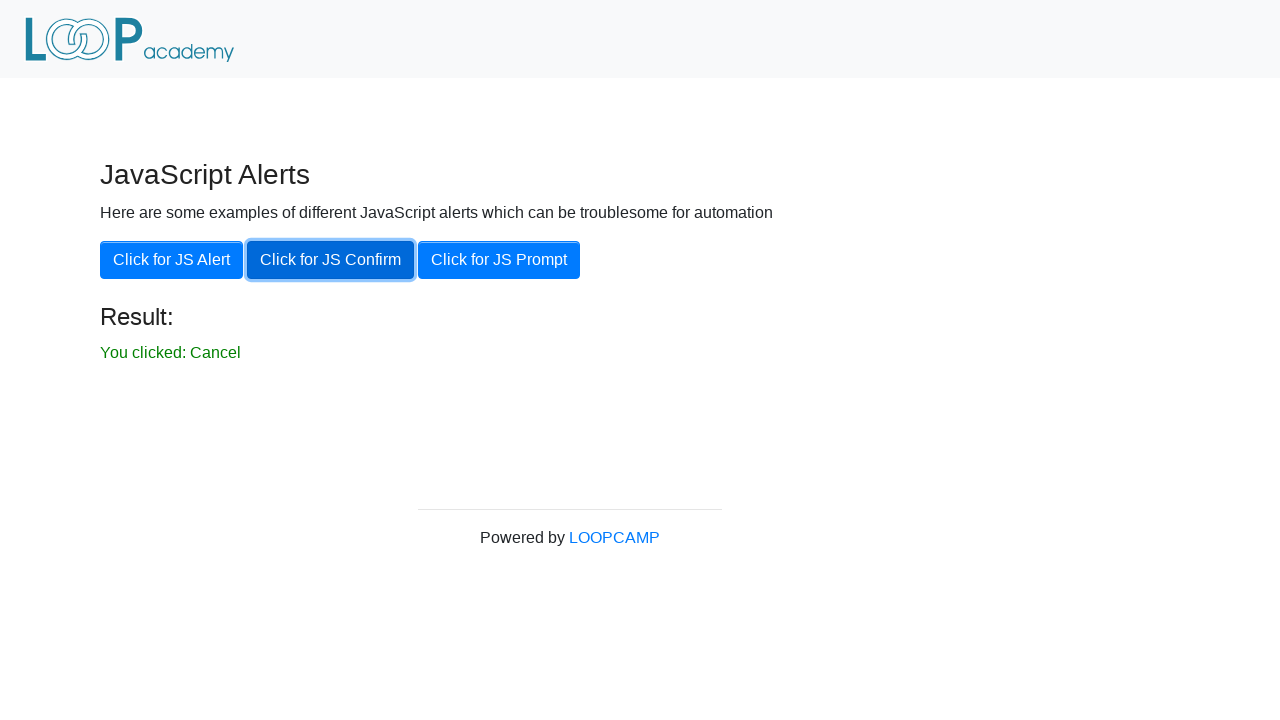